Tests JavaScript alert handling by clicking a button that triggers an alert and then accepting it

Starting URL: https://www.hyrtutorials.com/p/alertsdemo.html

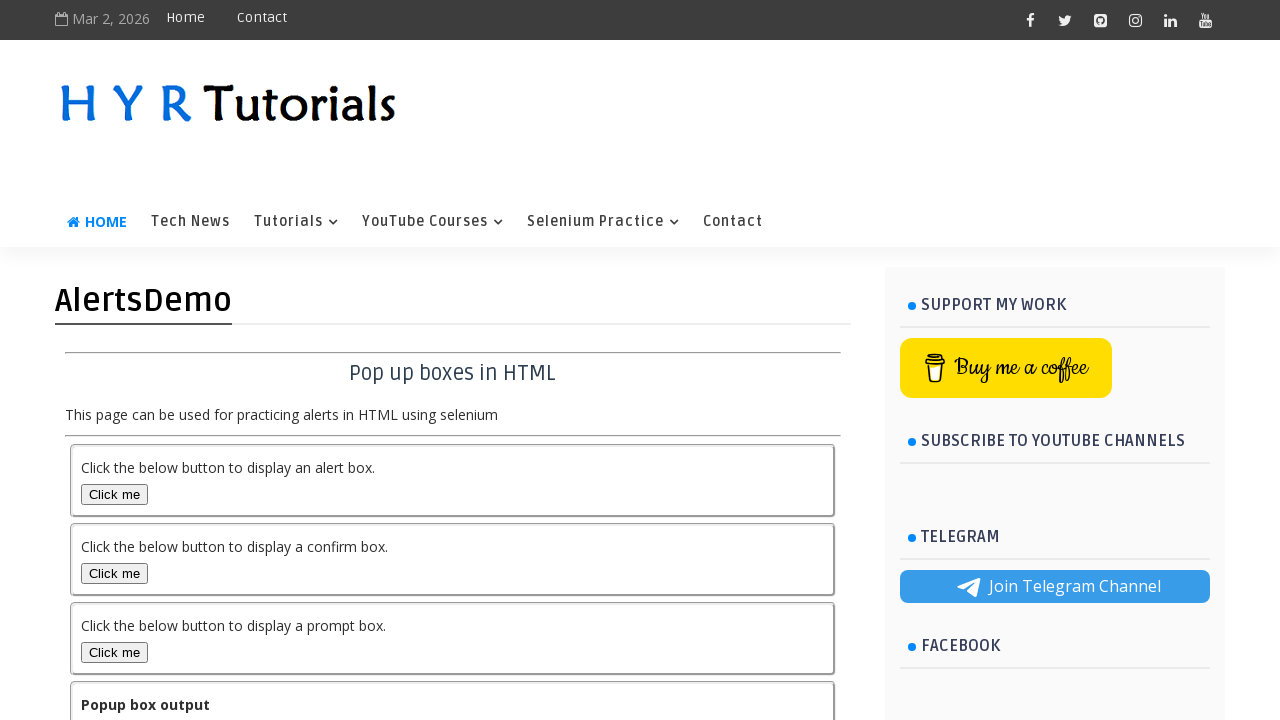

Clicked the alert button at (114, 494) on #alertBox
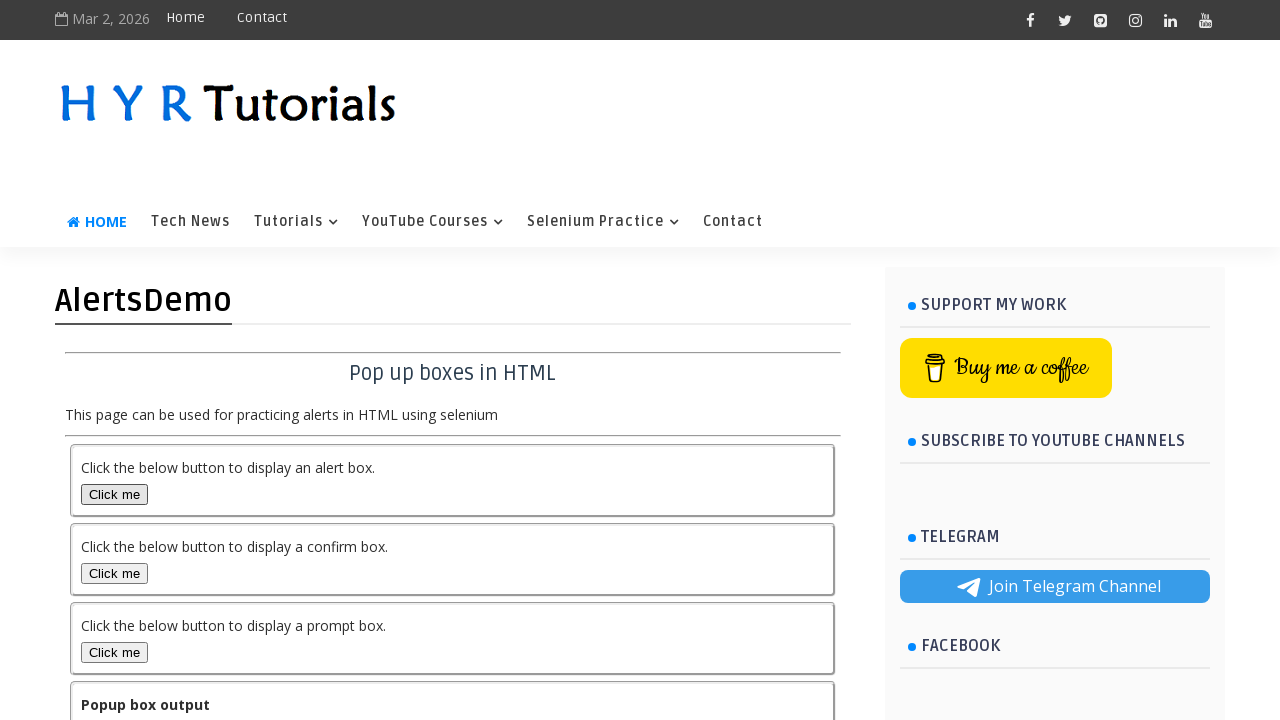

Set up dialog handler to accept alerts
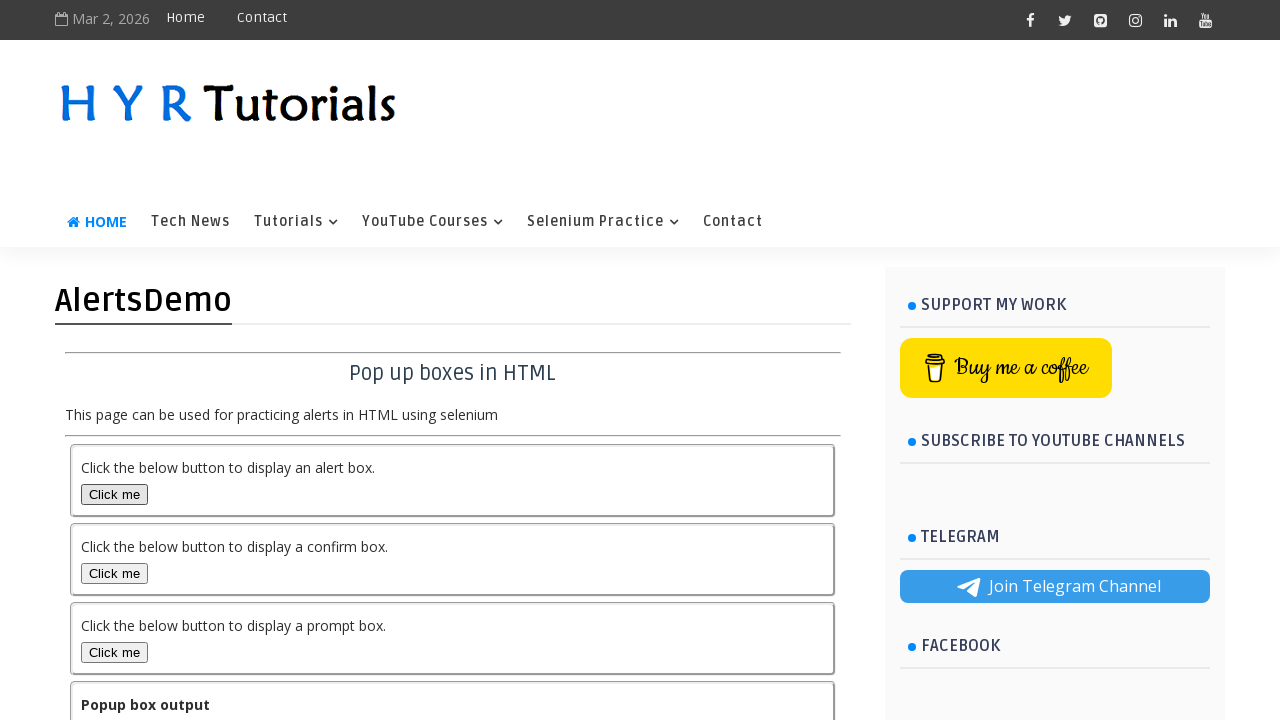

Set up one-time dialog handler for alert acceptance
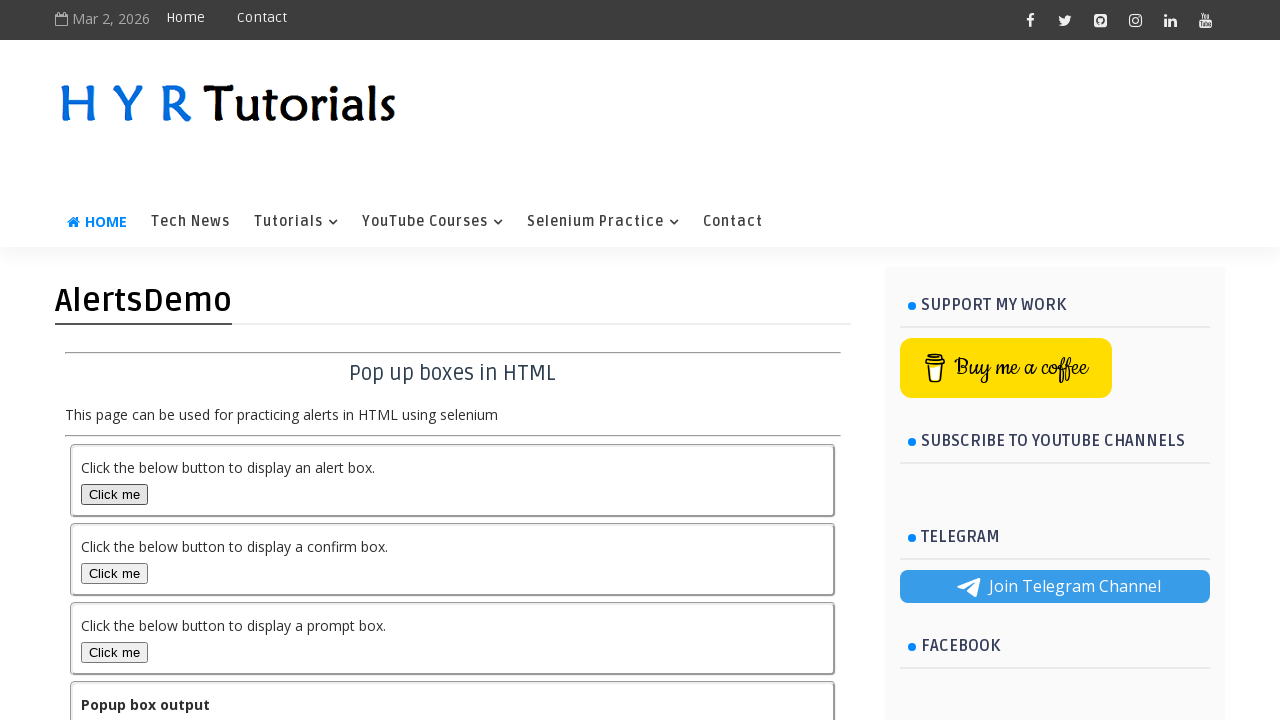

Clicked the alert button to trigger JavaScript alert at (114, 494) on #alertBox
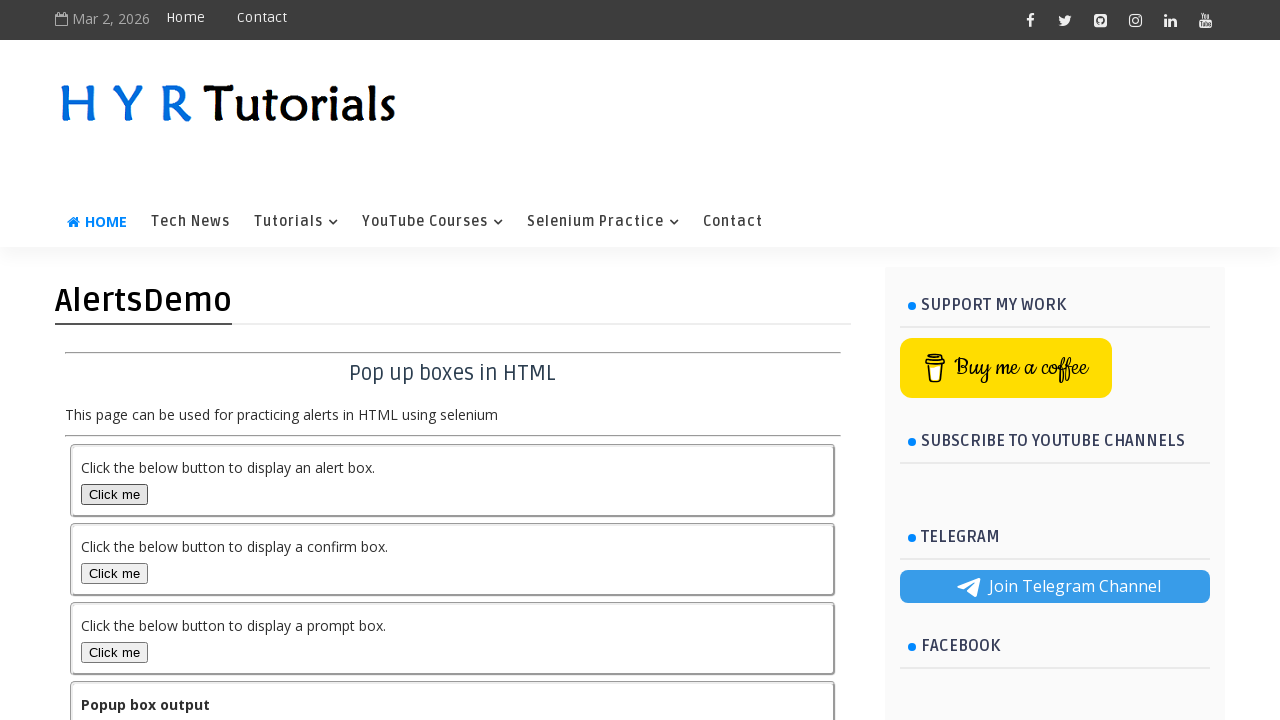

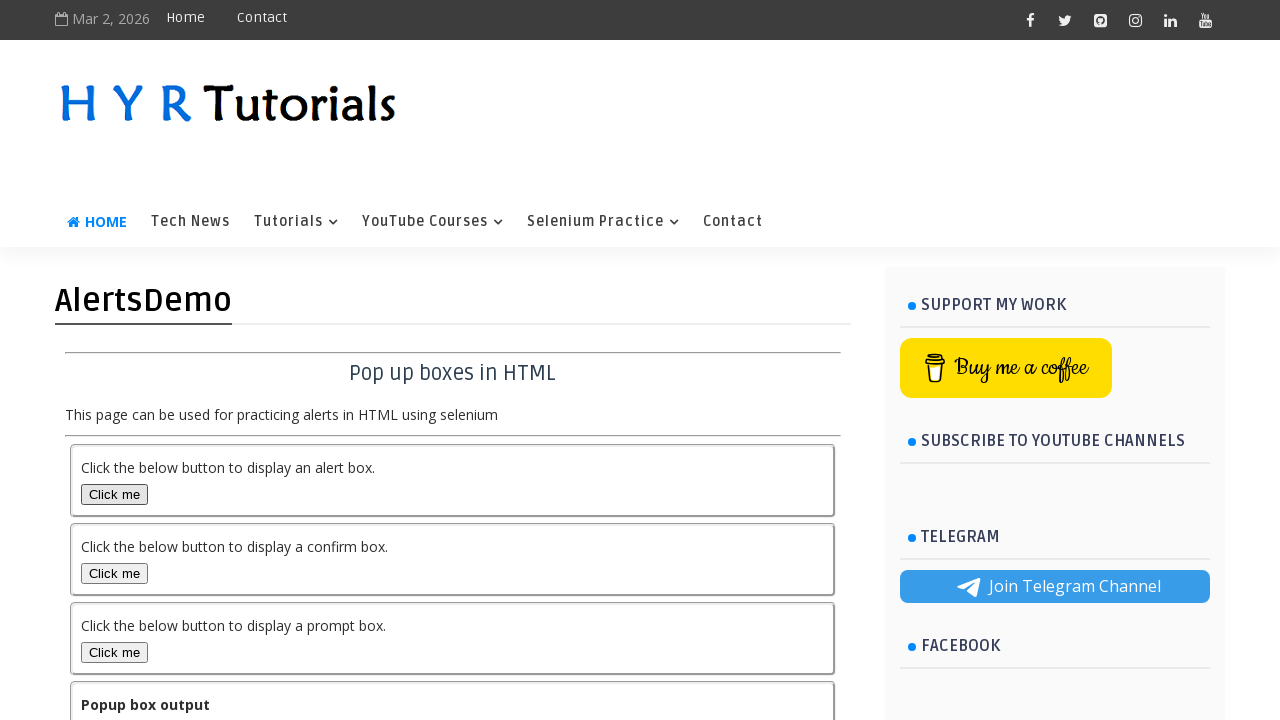